Tests drag and drop functionality on jQuery UI demo page by dragging an element from source to target

Starting URL: https://jqueryui.com/droppable/

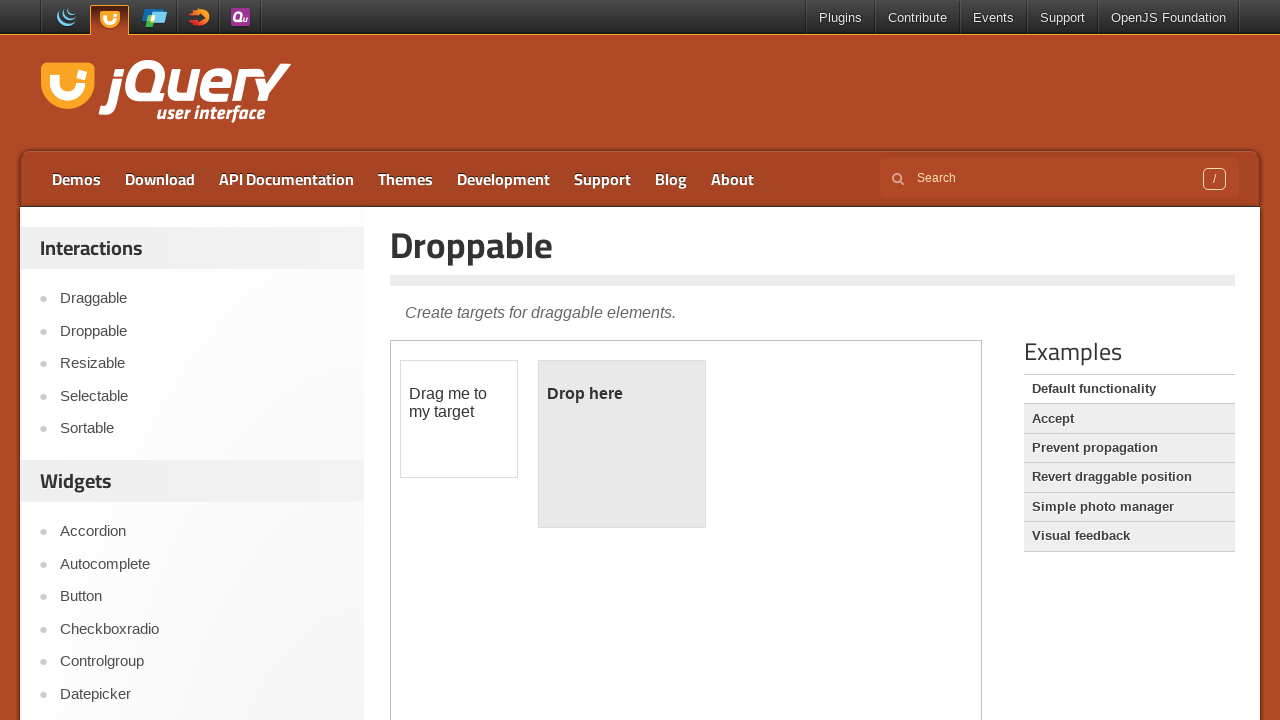

Navigated to jQuery UI droppable demo page
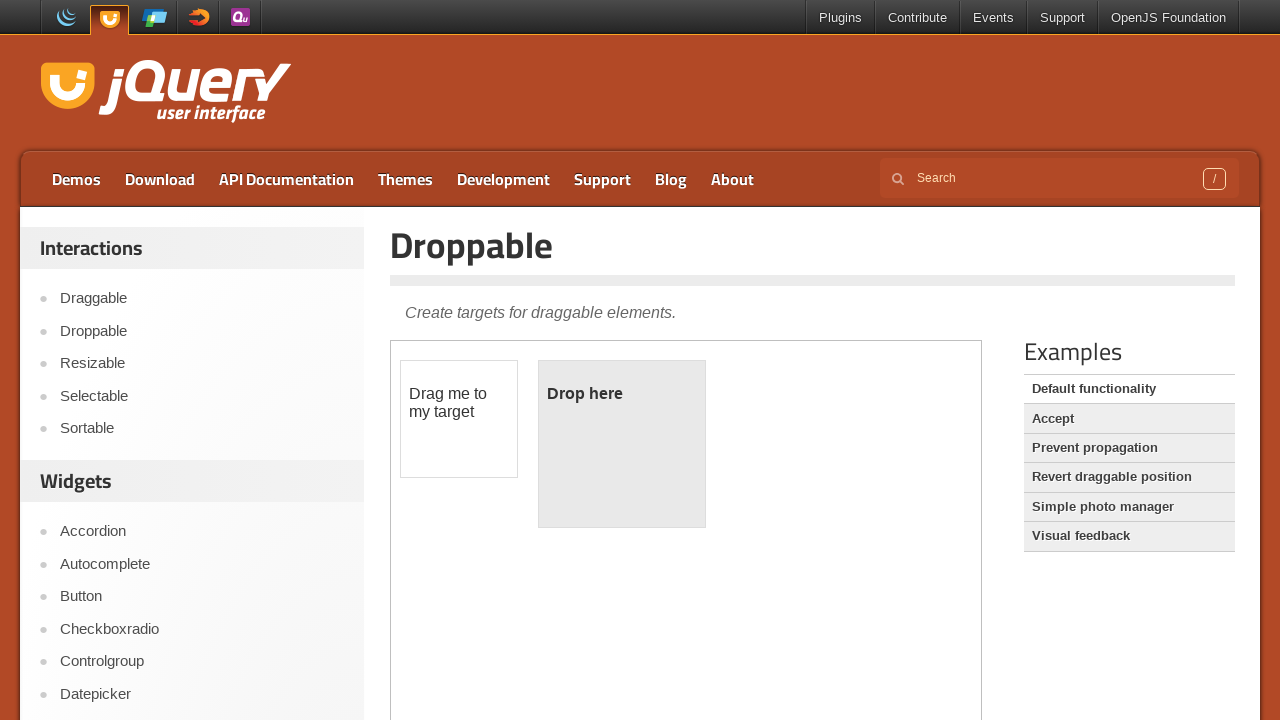

Located and switched to demo iframe
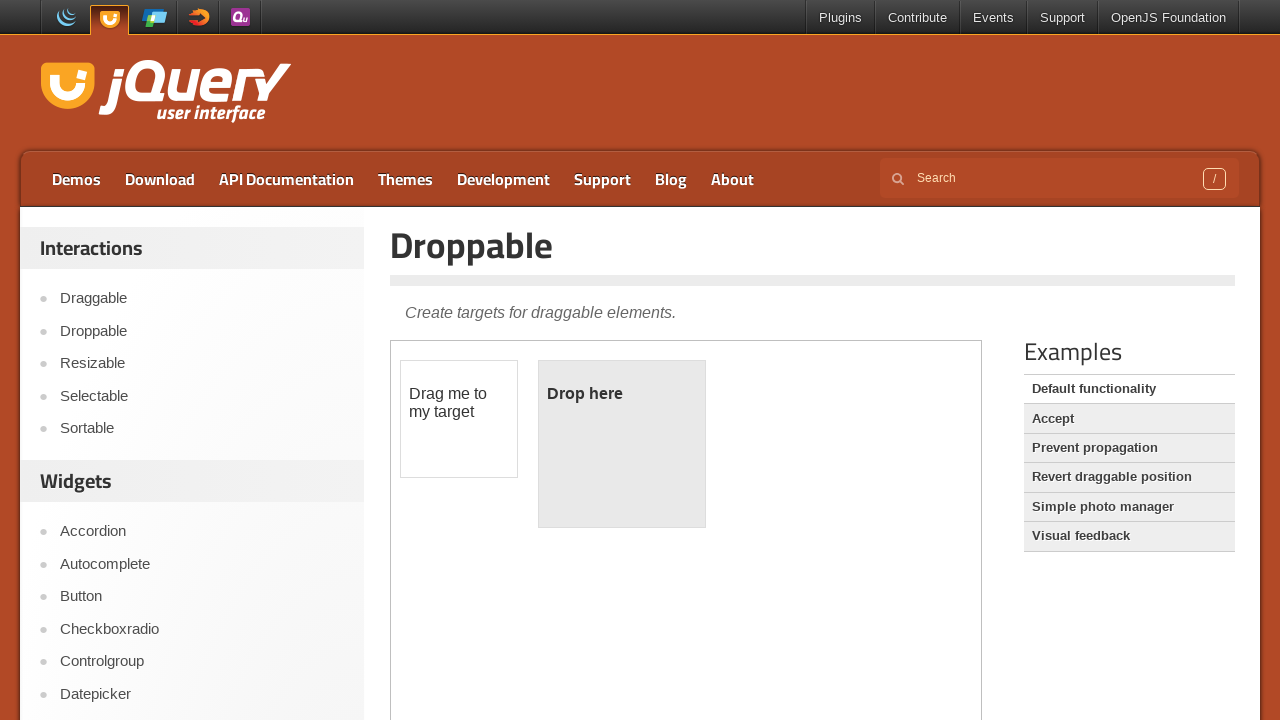

Located draggable source element
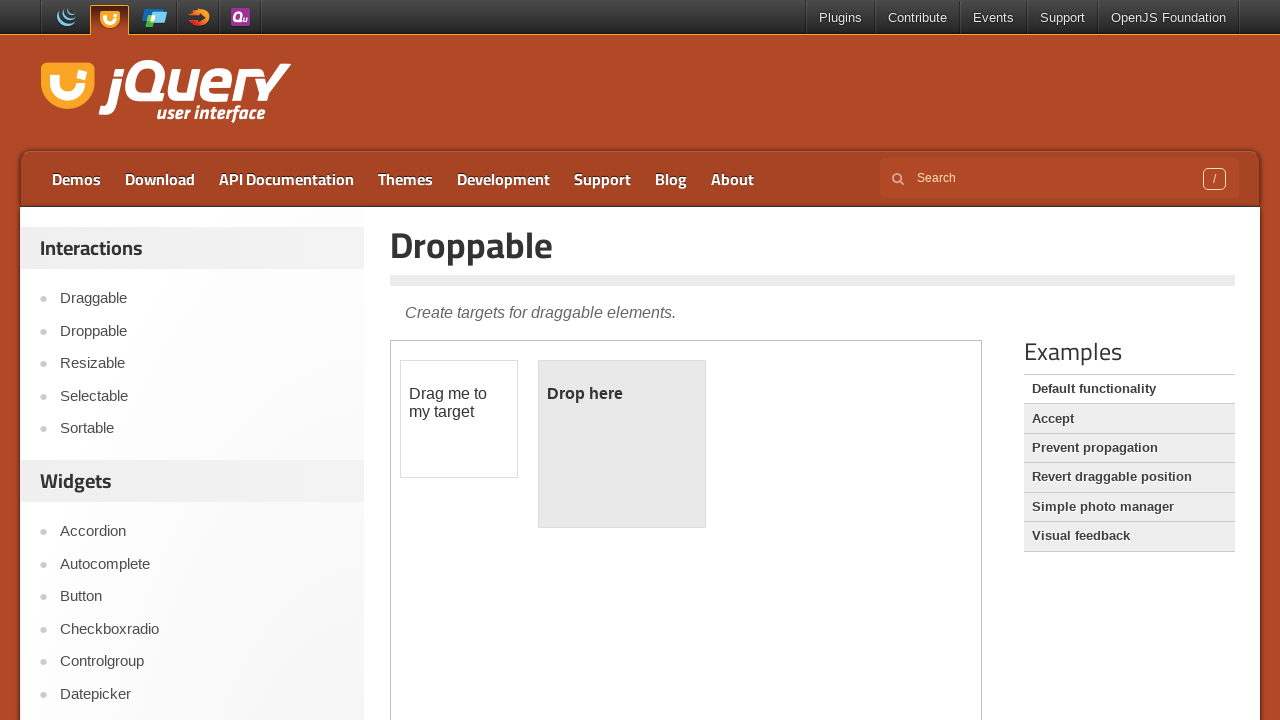

Located droppable target element
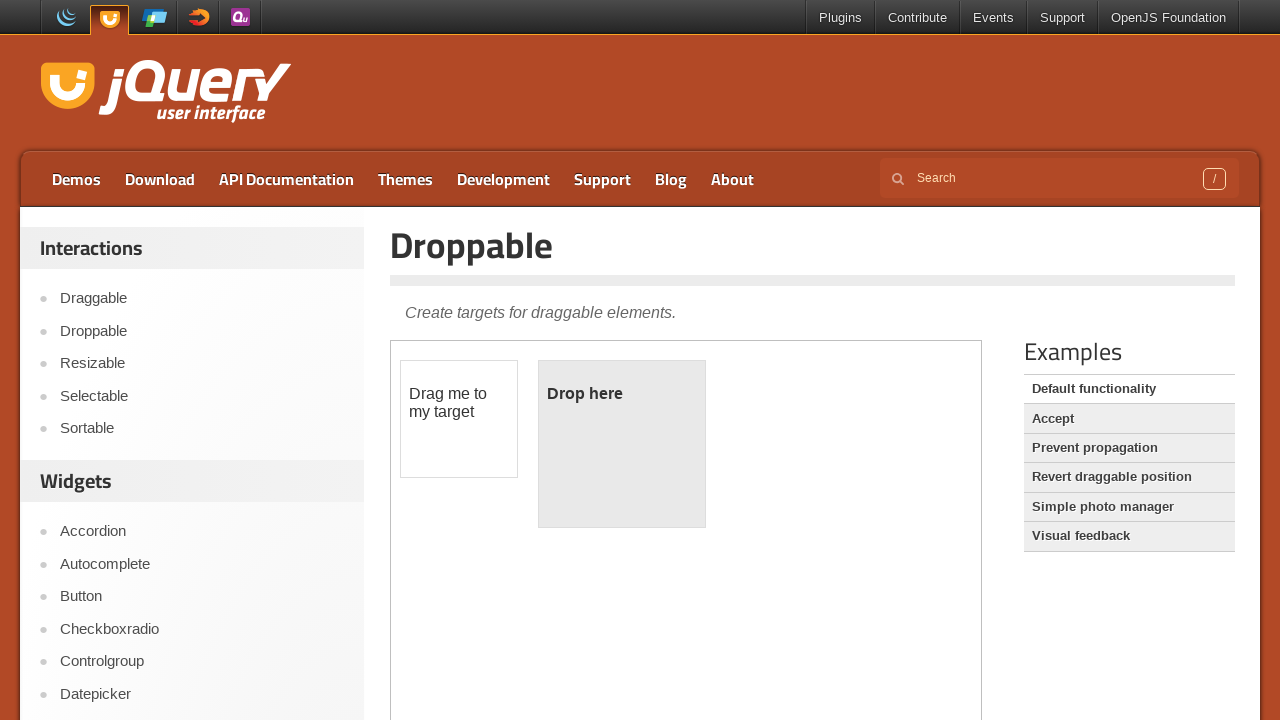

Dragged element from source to target at (622, 444)
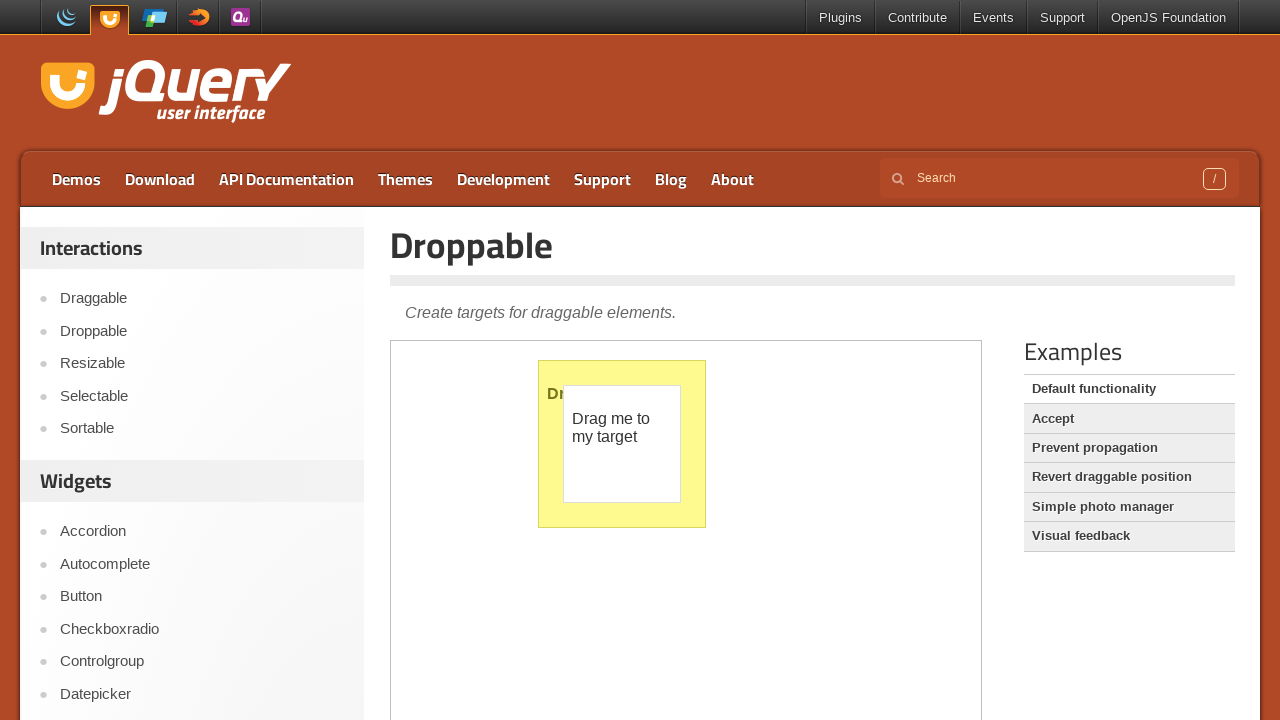

Waited for drag and drop operation to complete
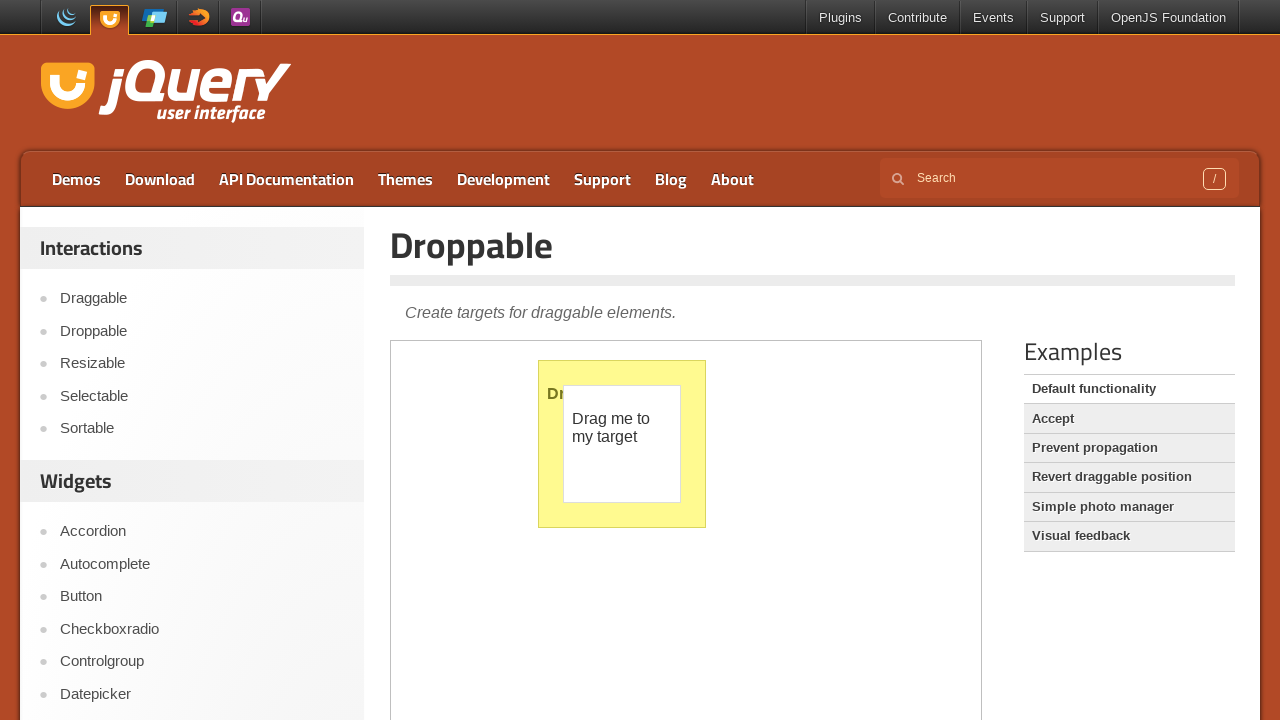

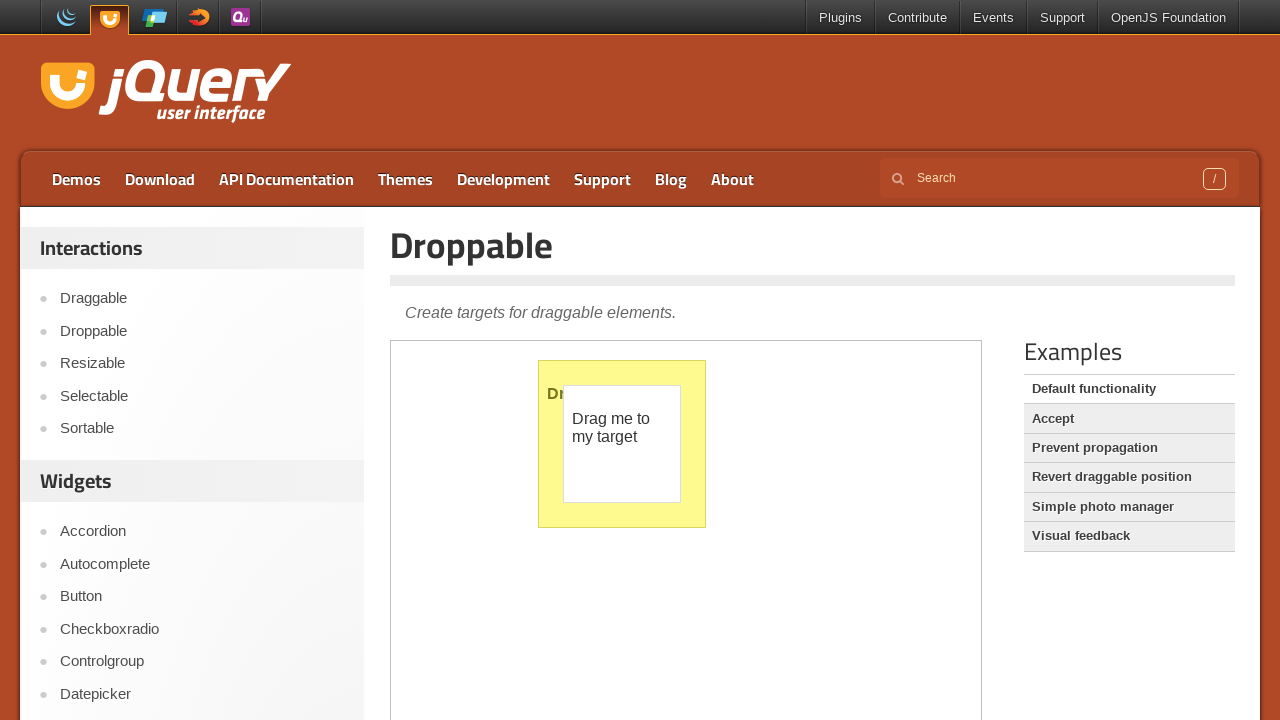